Navigates to the Automation Practice page and verifies that footer navigation links are present and visible on the page.

Starting URL: https://rahulshettyacademy.com/AutomationPractice/

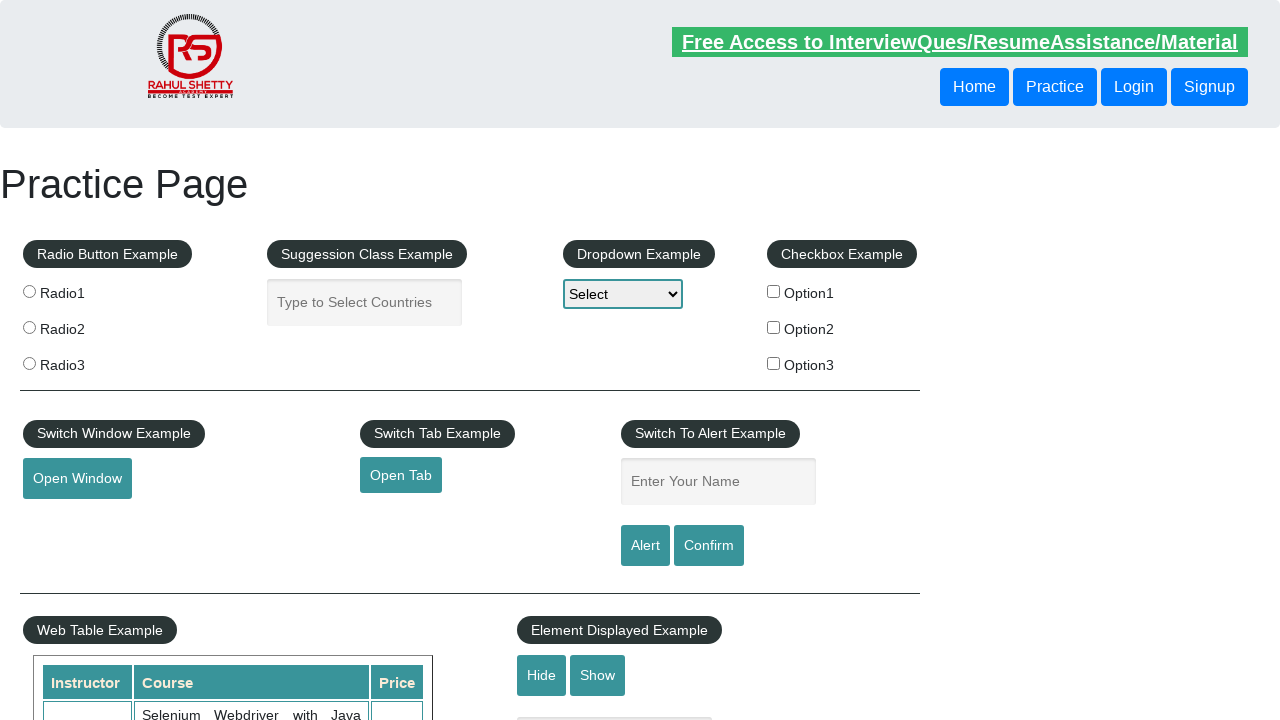

Waited for footer navigation links to load
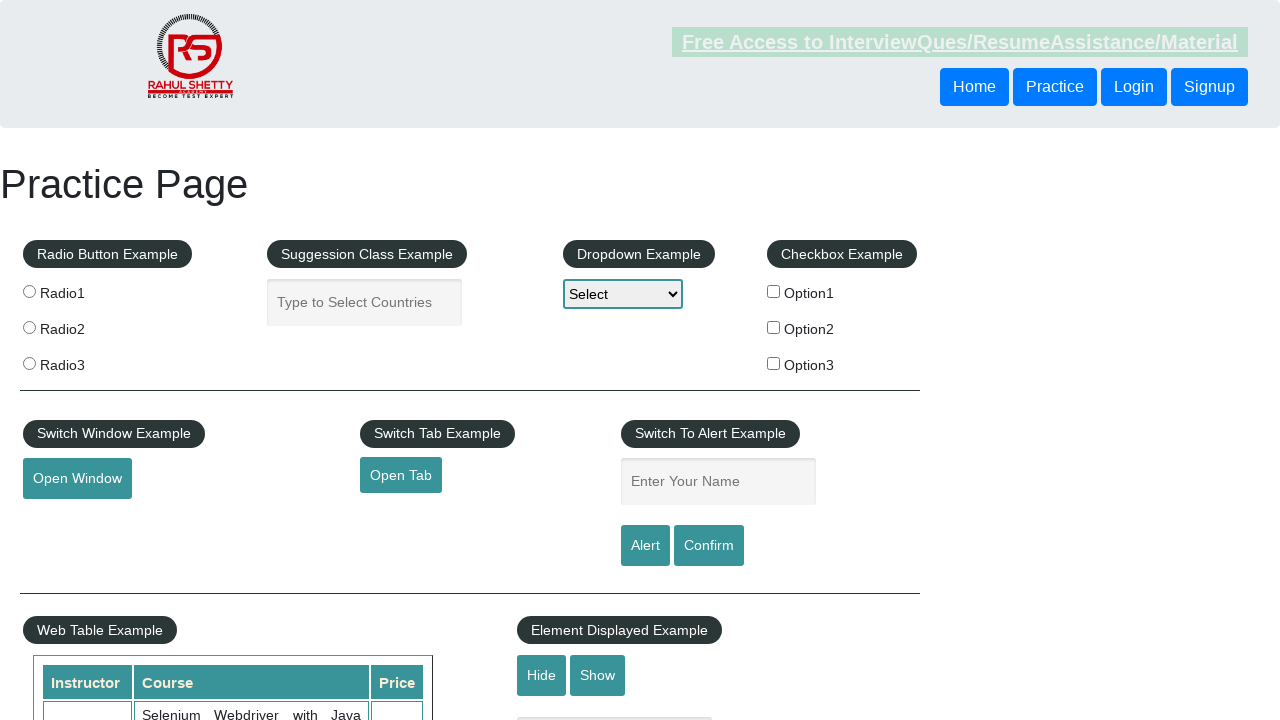

Located all footer navigation links
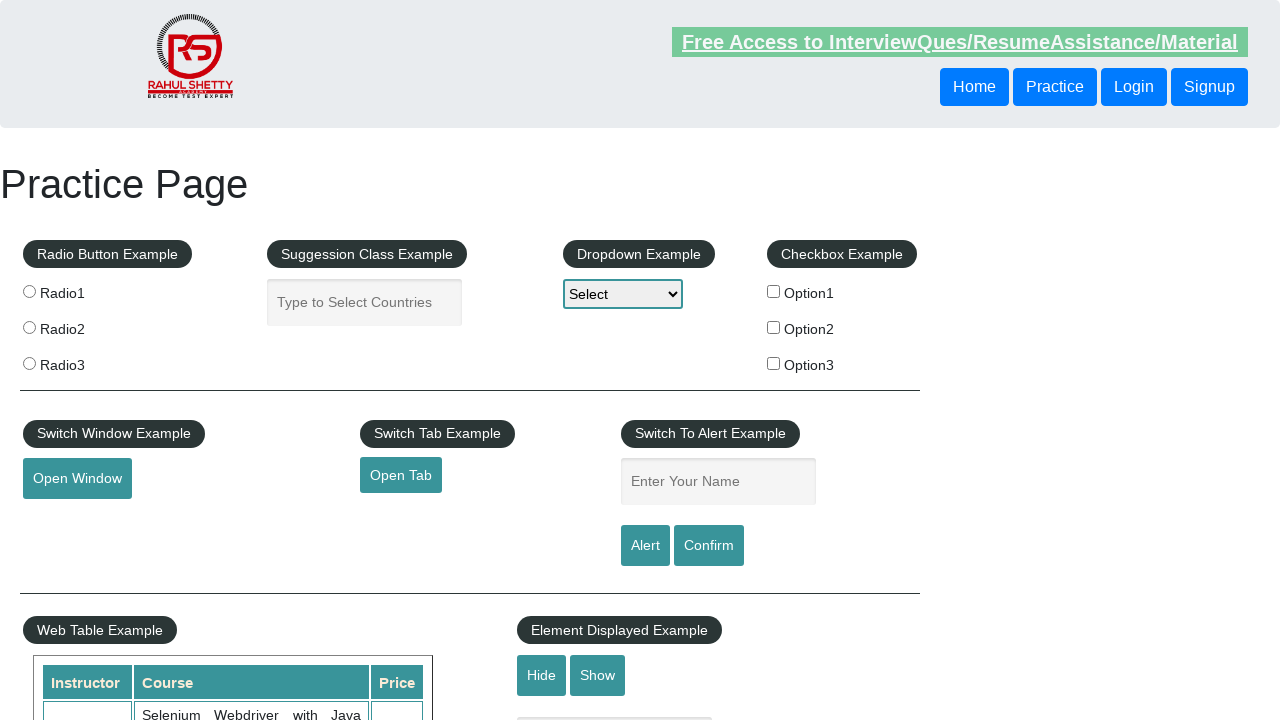

Verified that footer navigation links are present (count > 0)
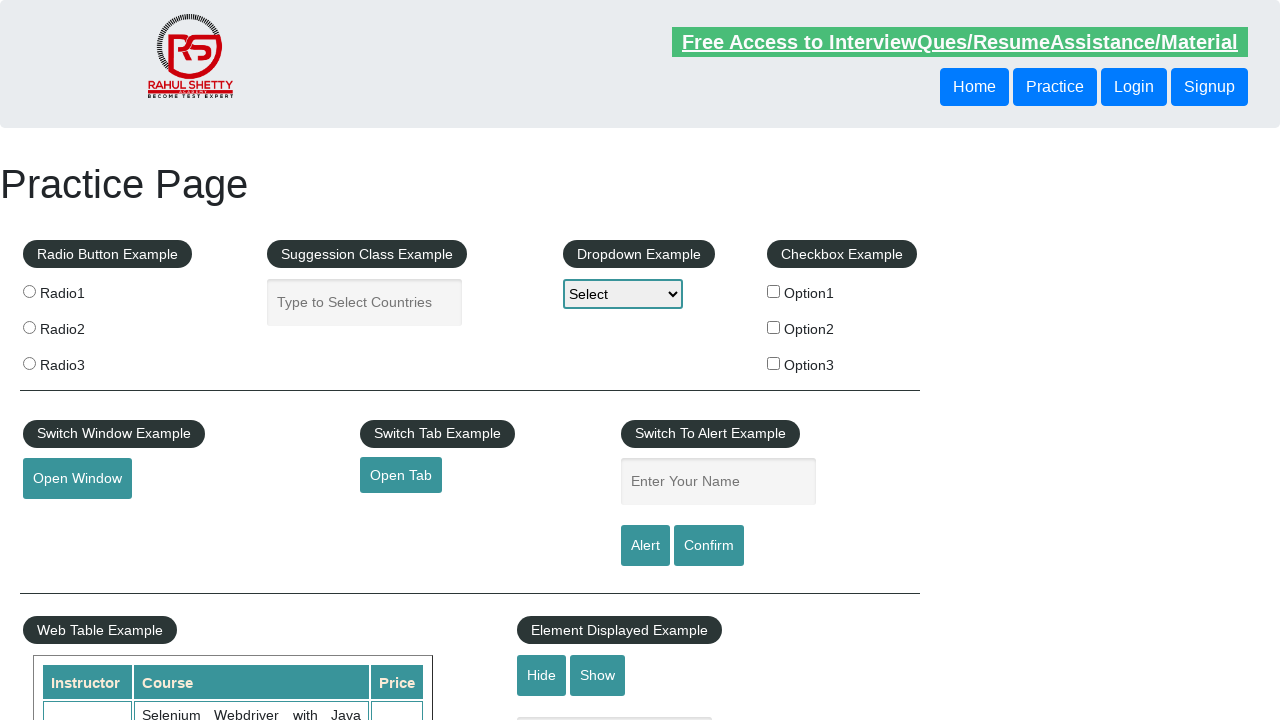

Retrieved the first footer navigation link
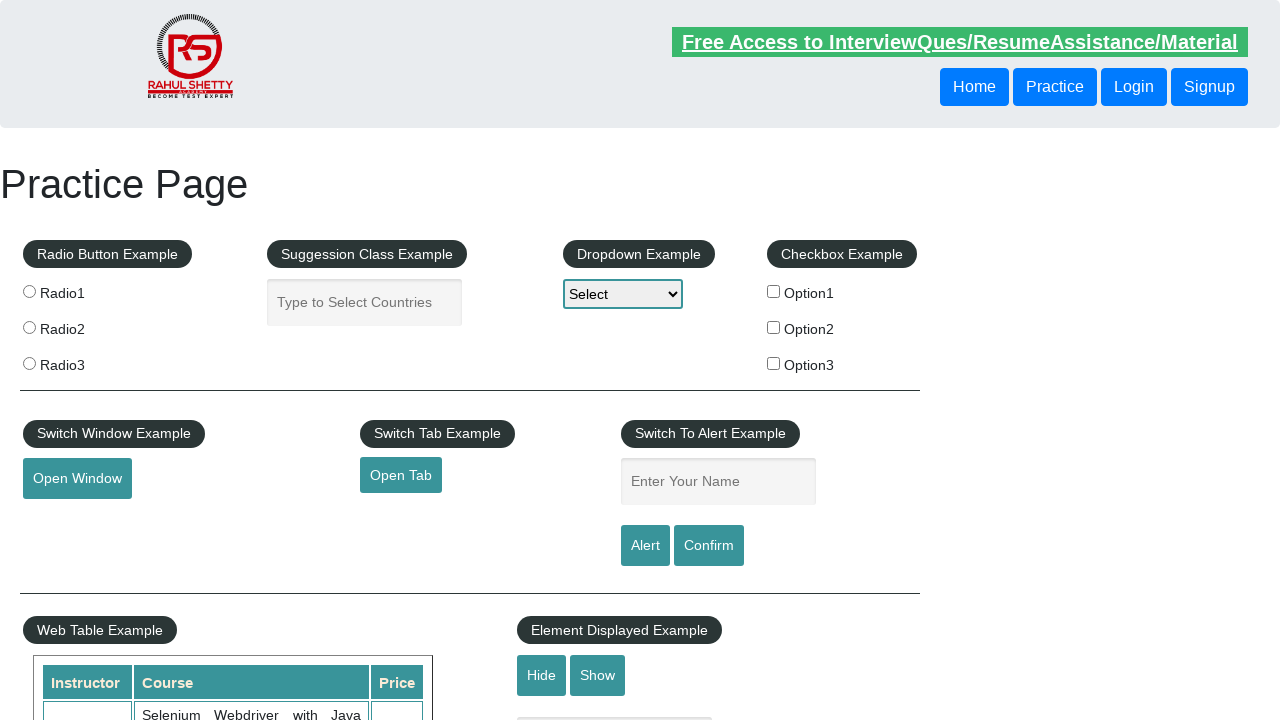

Scrolled first footer link into view
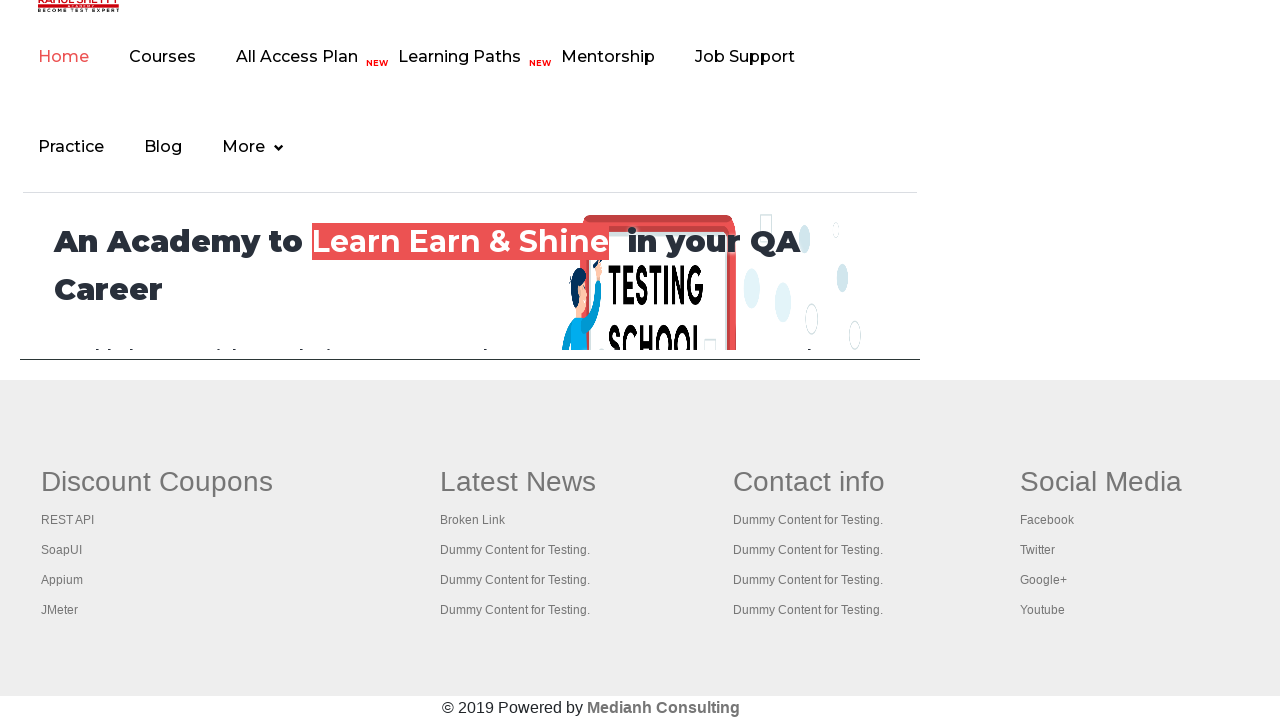

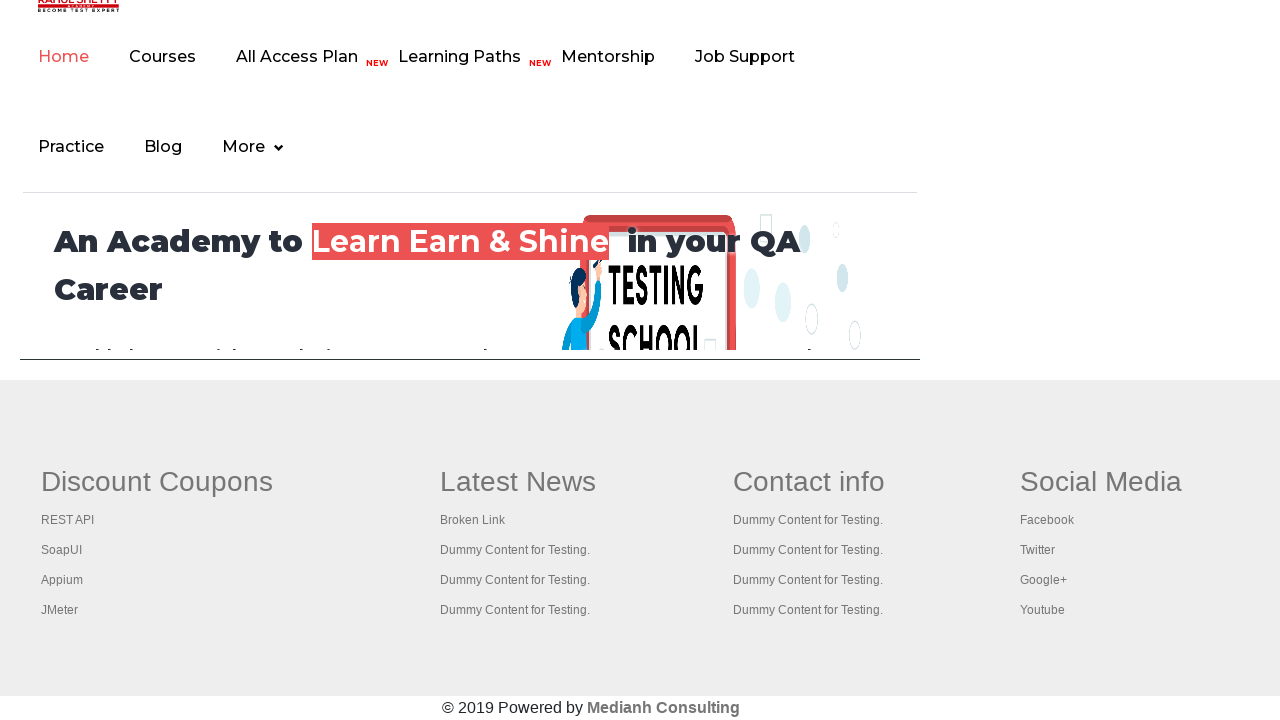